Tests browser navigation by clicking a link, verifying the page title, then navigating back and verifying the original page title

Starting URL: https://practice.cydeo.com

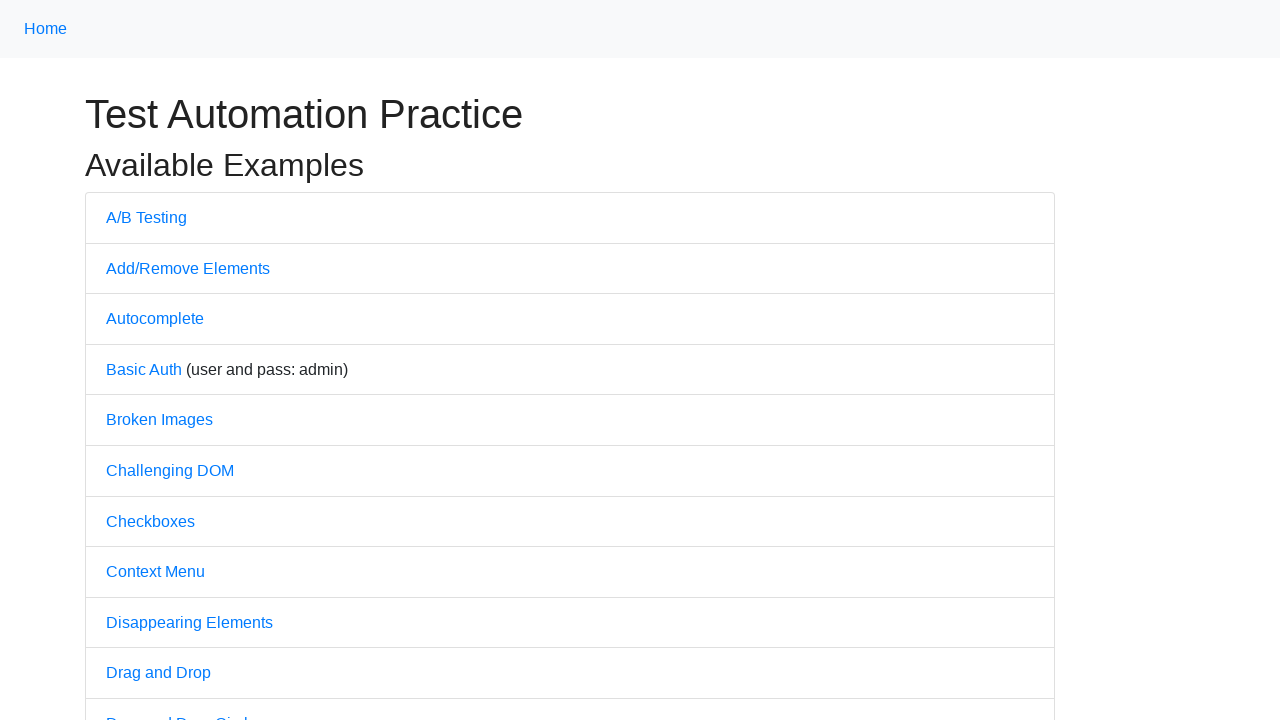

Clicked on A/B Testing link at (146, 217) on text=A/B Testing
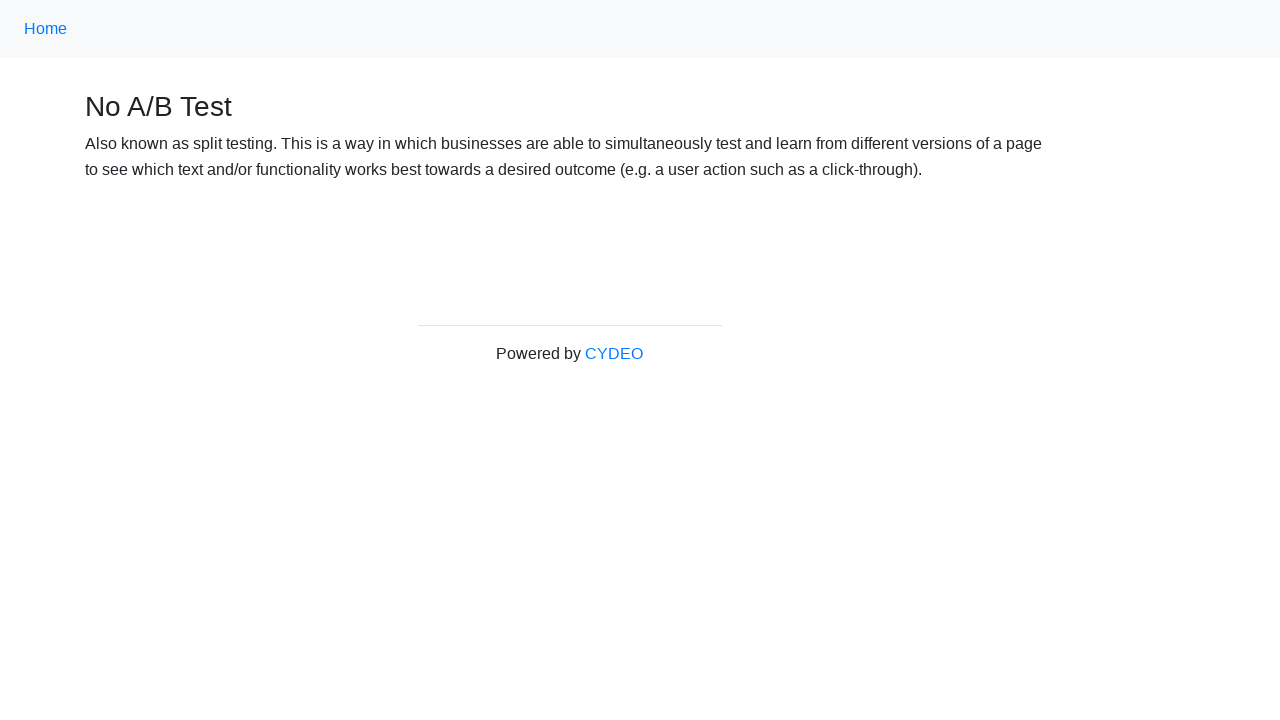

Verified page title is 'No A/B Test'
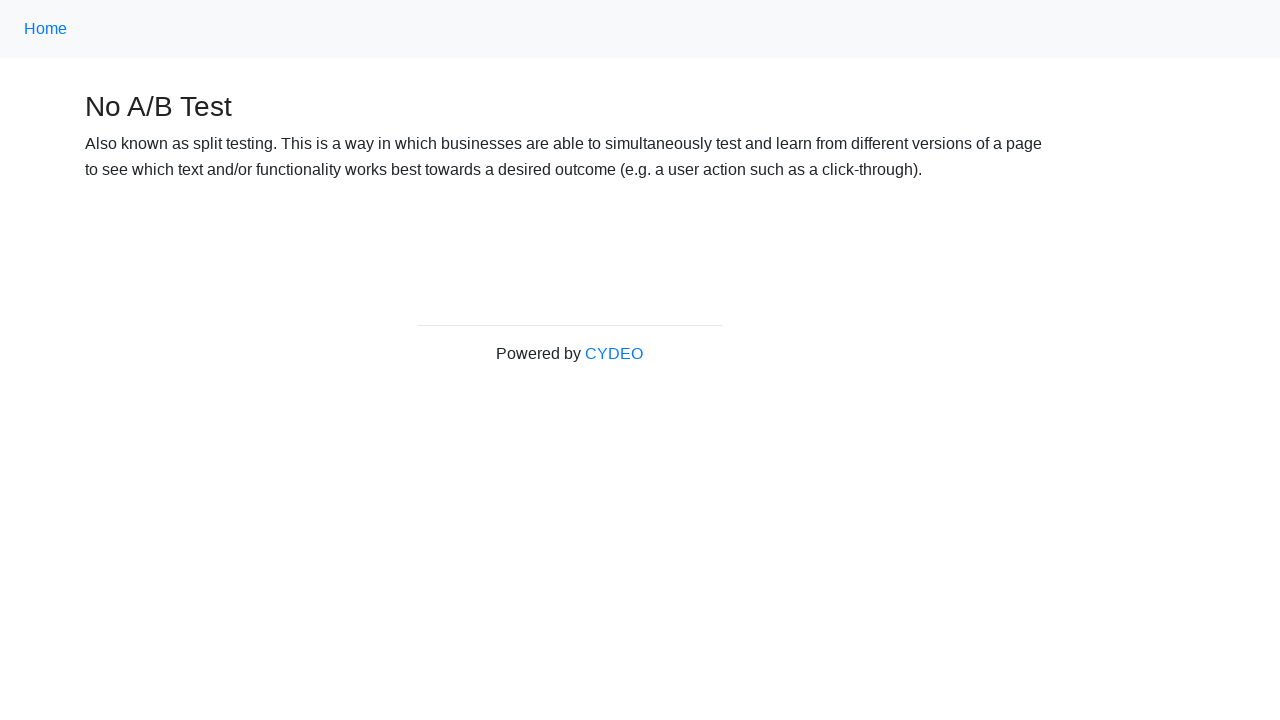

Navigated back to previous page
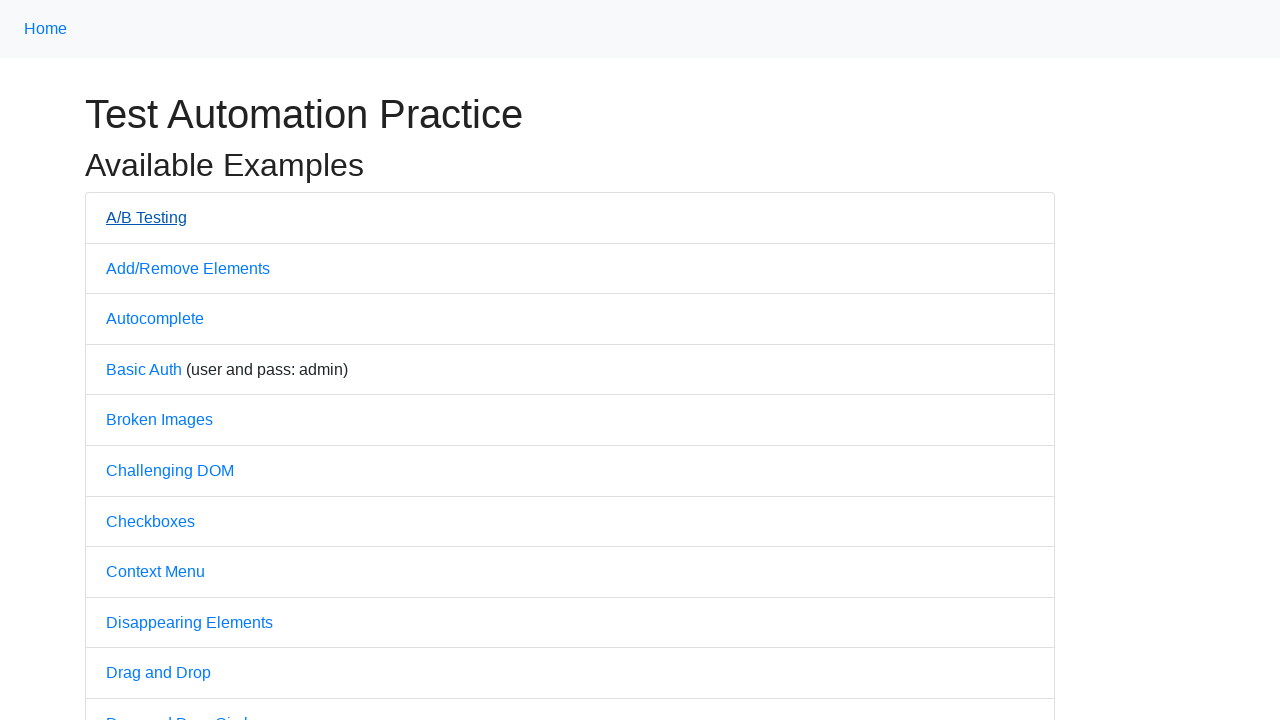

Verified page title is 'Practice' after navigation back
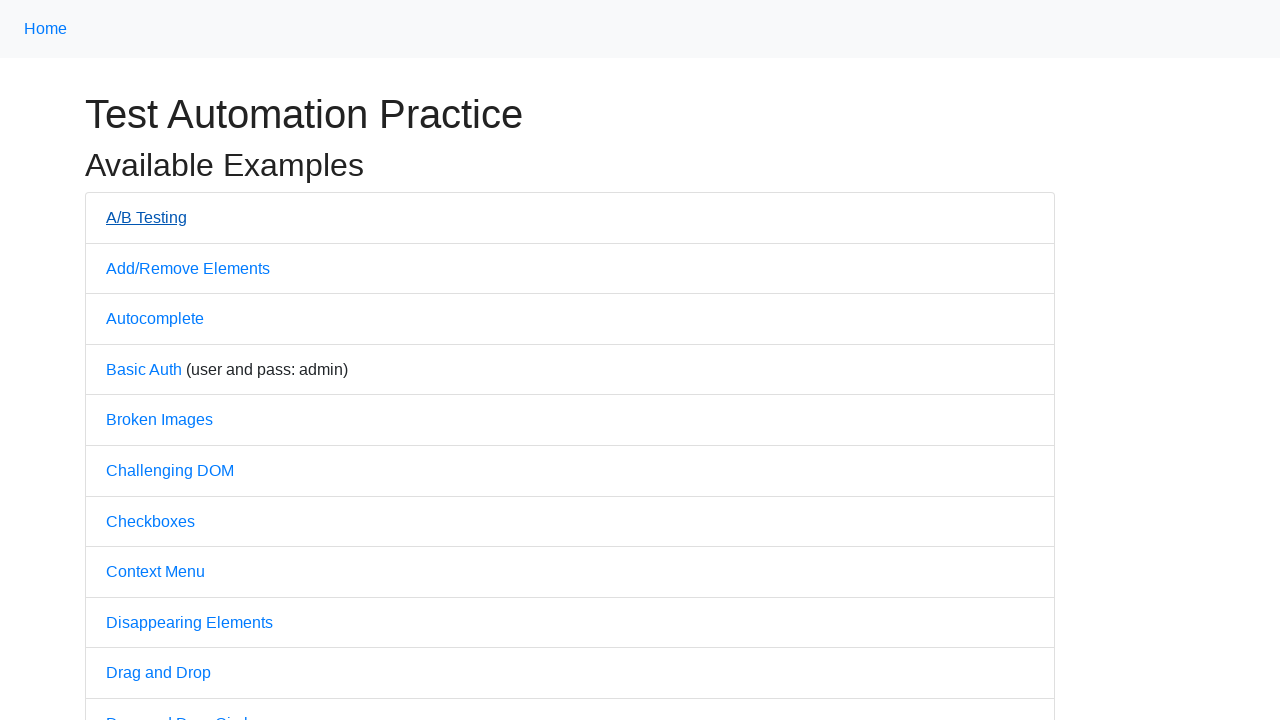

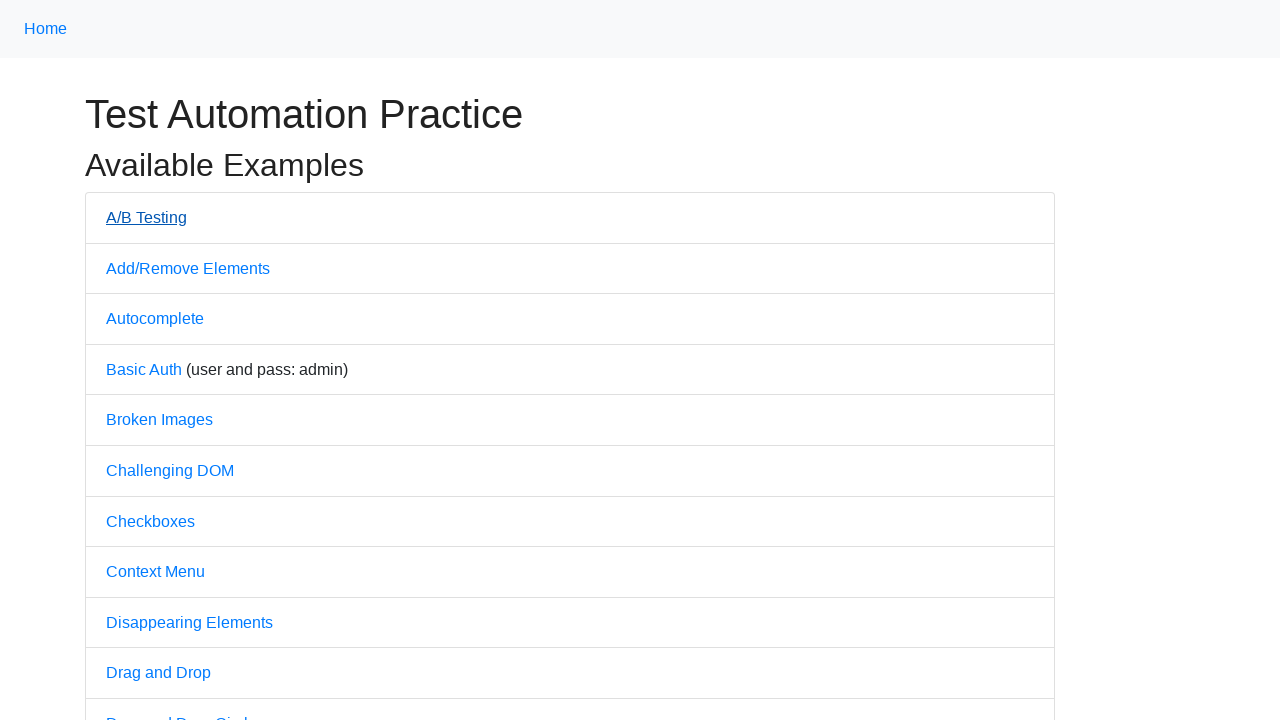